Demonstrates XPath traversal techniques (following-sibling and parent navigation) by locating buttons in the header section of a practice automation website.

Starting URL: https://rahulshettyacademy.com/AutomationPractice/

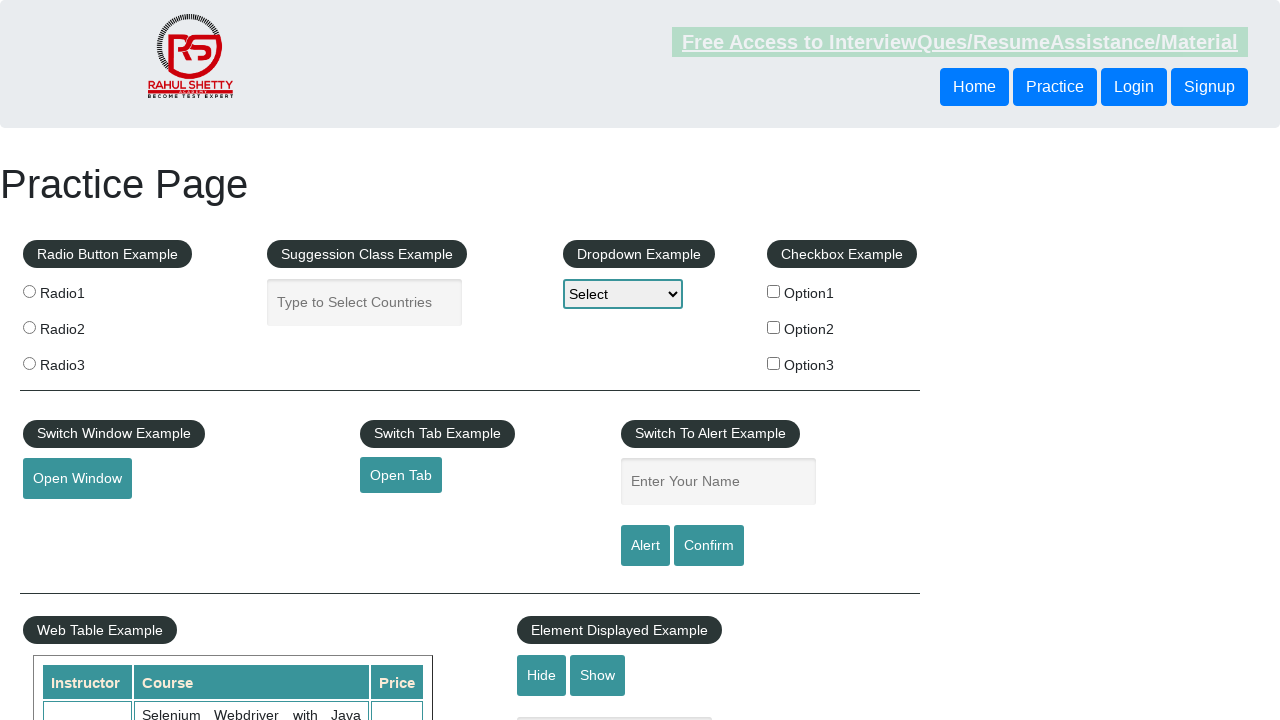

Waited for first button in header to be present
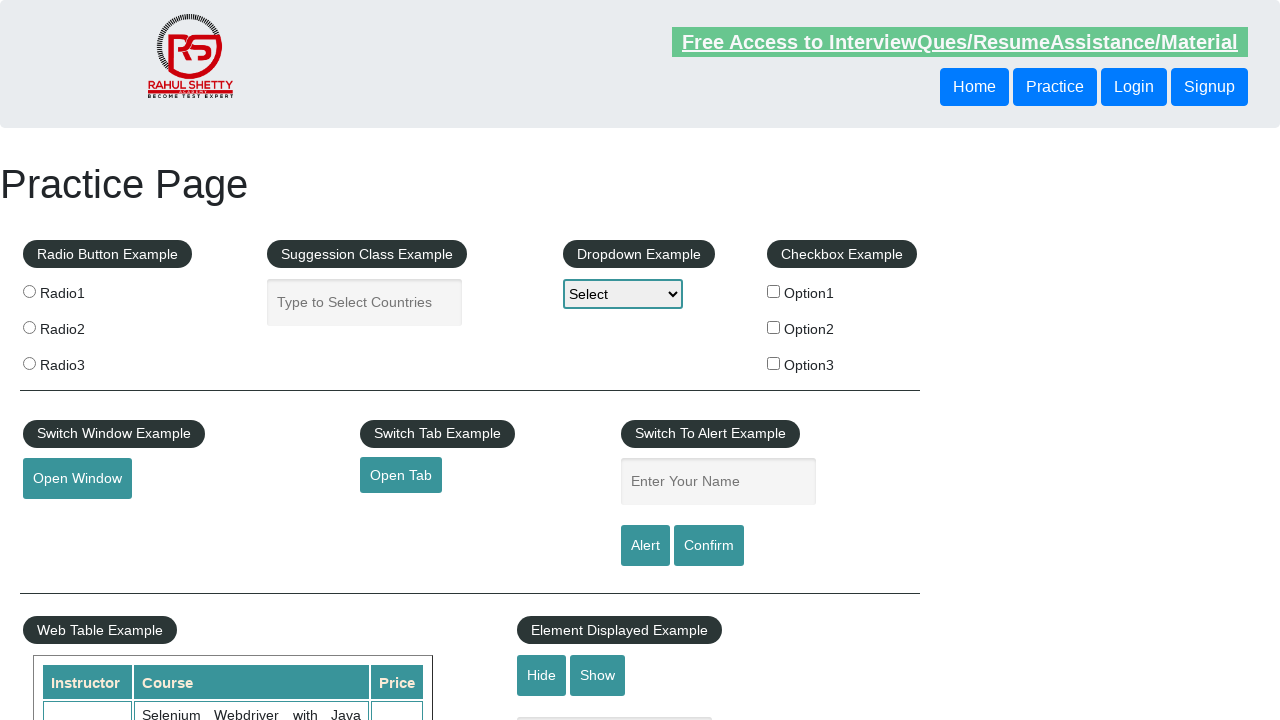

Located button using following-sibling XPath traversal
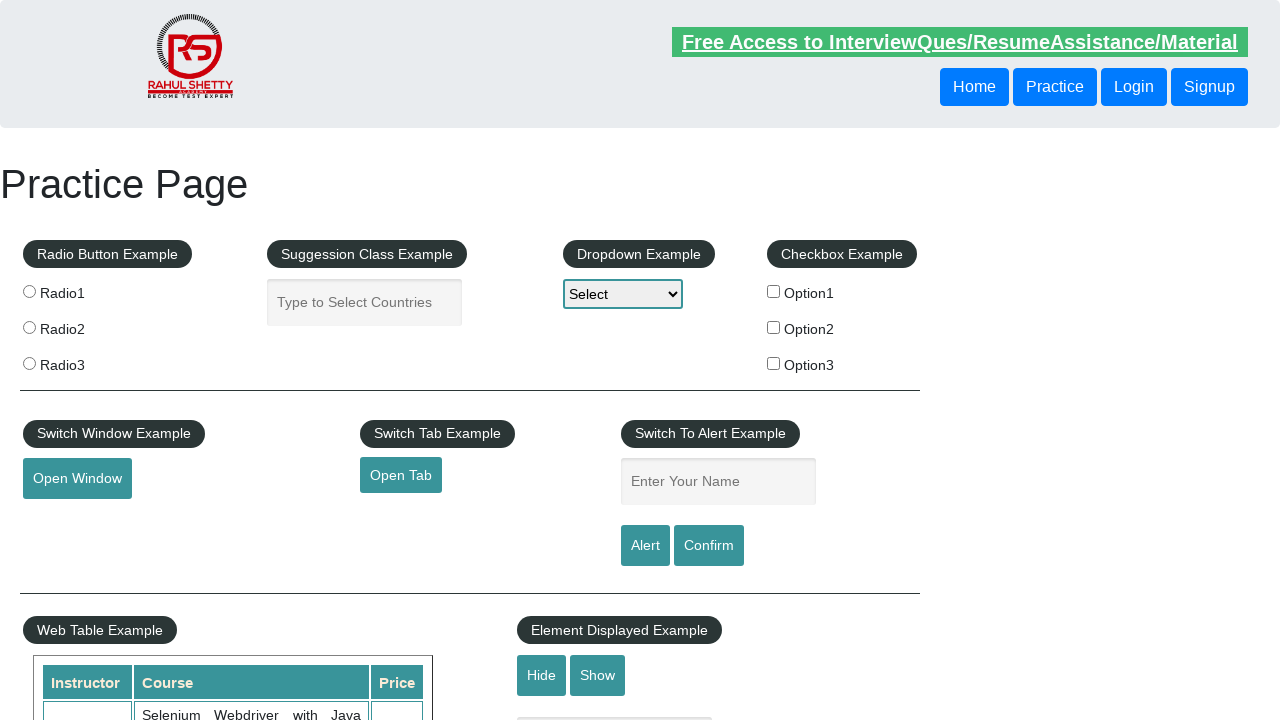

Following-sibling button became visible
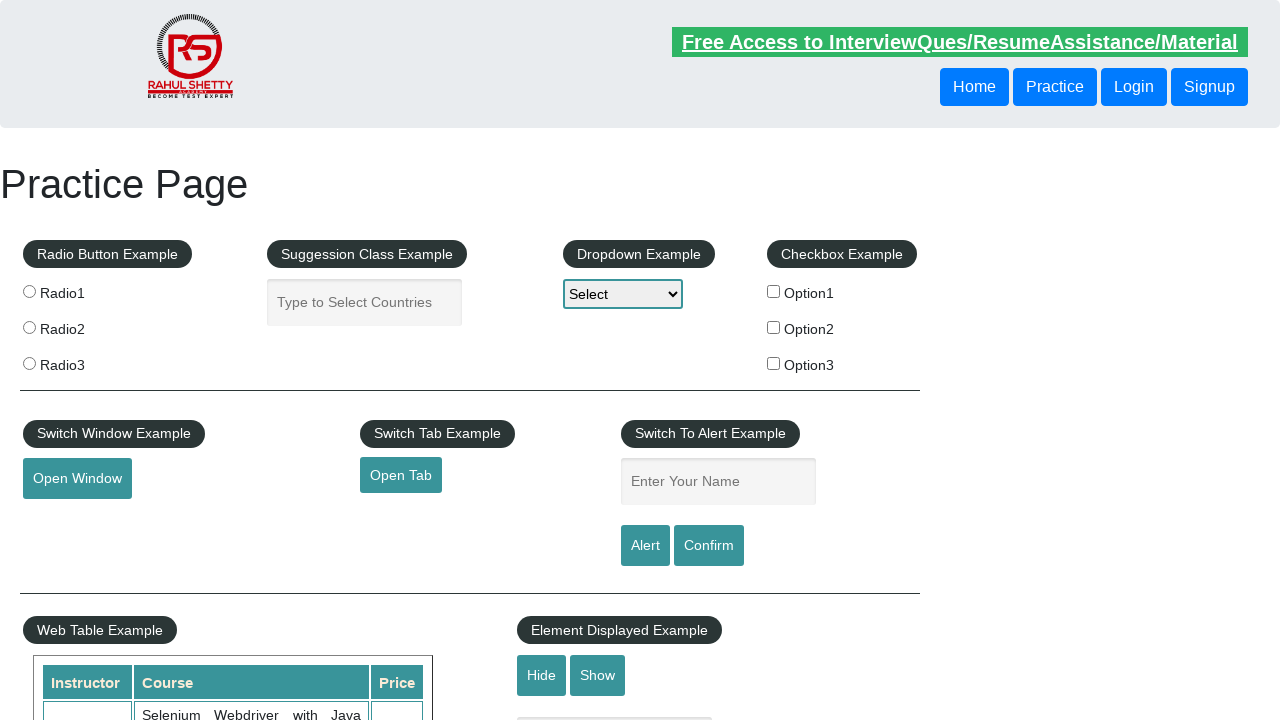

Located button using parent XPath traversal
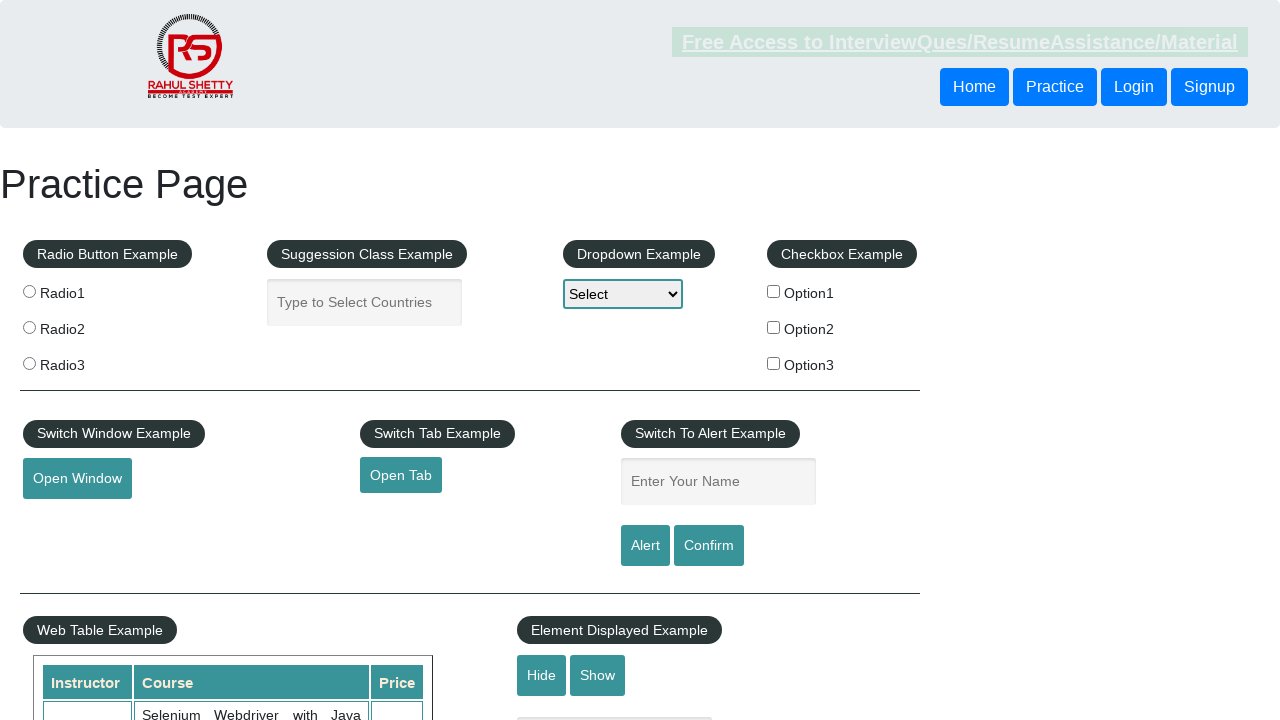

Parent traversal button became visible
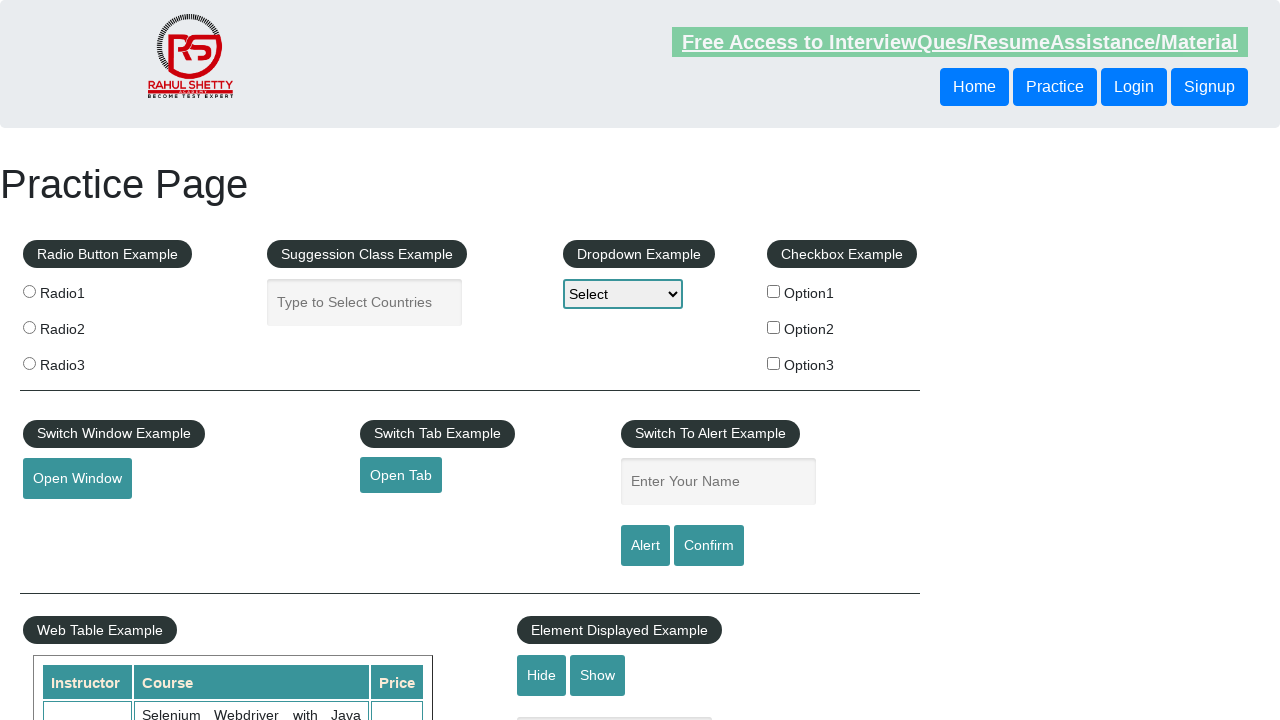

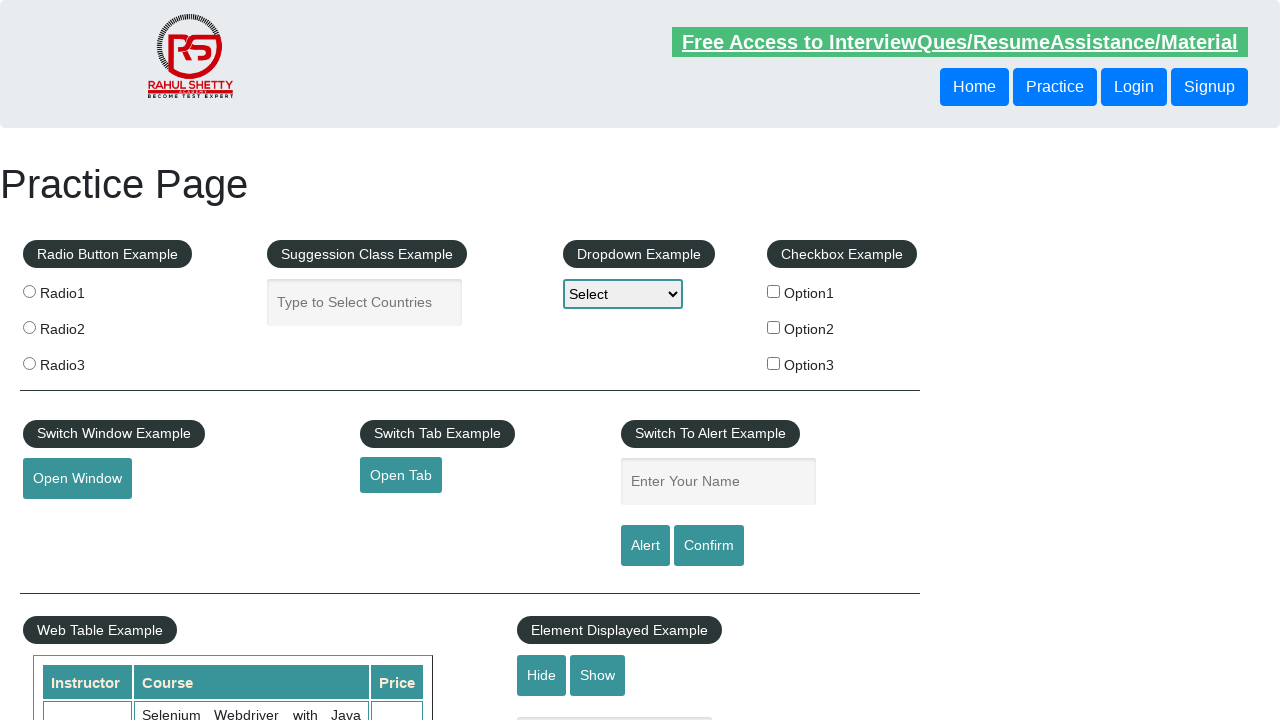